Tests Shadow DOM interaction by navigating to Shoelace button component page, waiting for shadow DOM buttons to render, clicking a specific button, and verifying its text content.

Starting URL: https://shoelace.style/components/button/

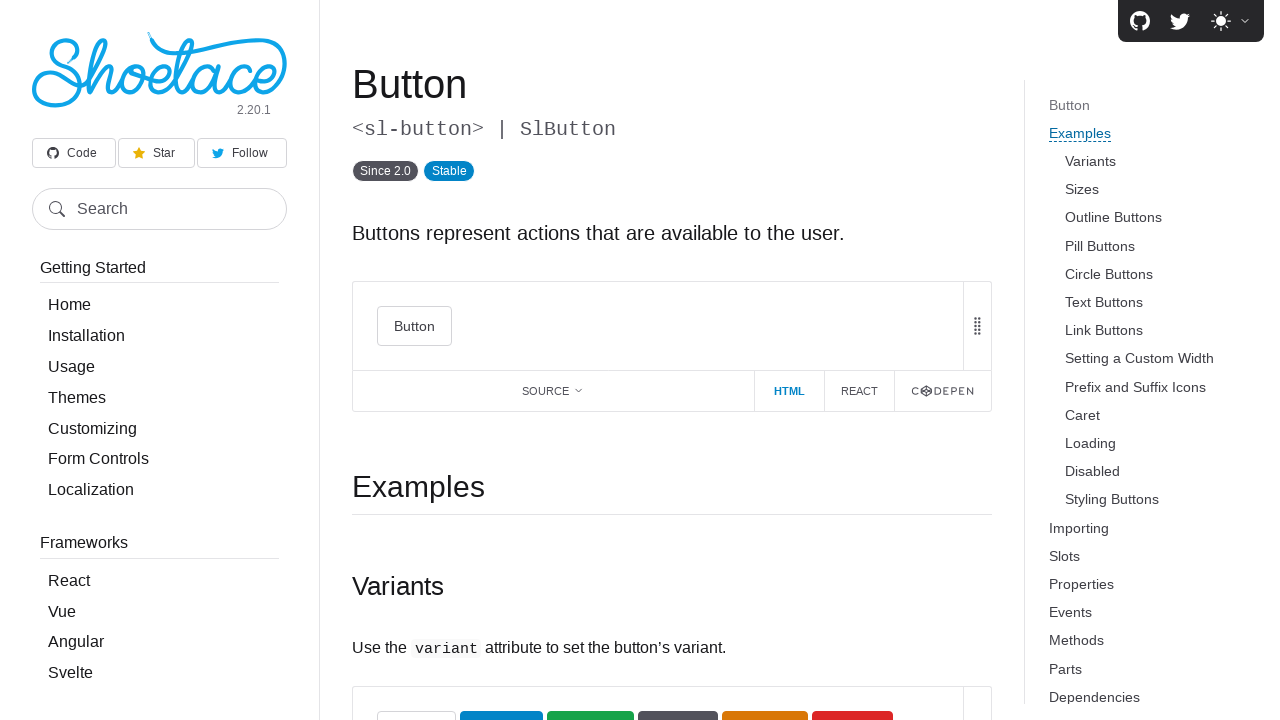

Waited for shadow DOM buttons (sl-button) to render
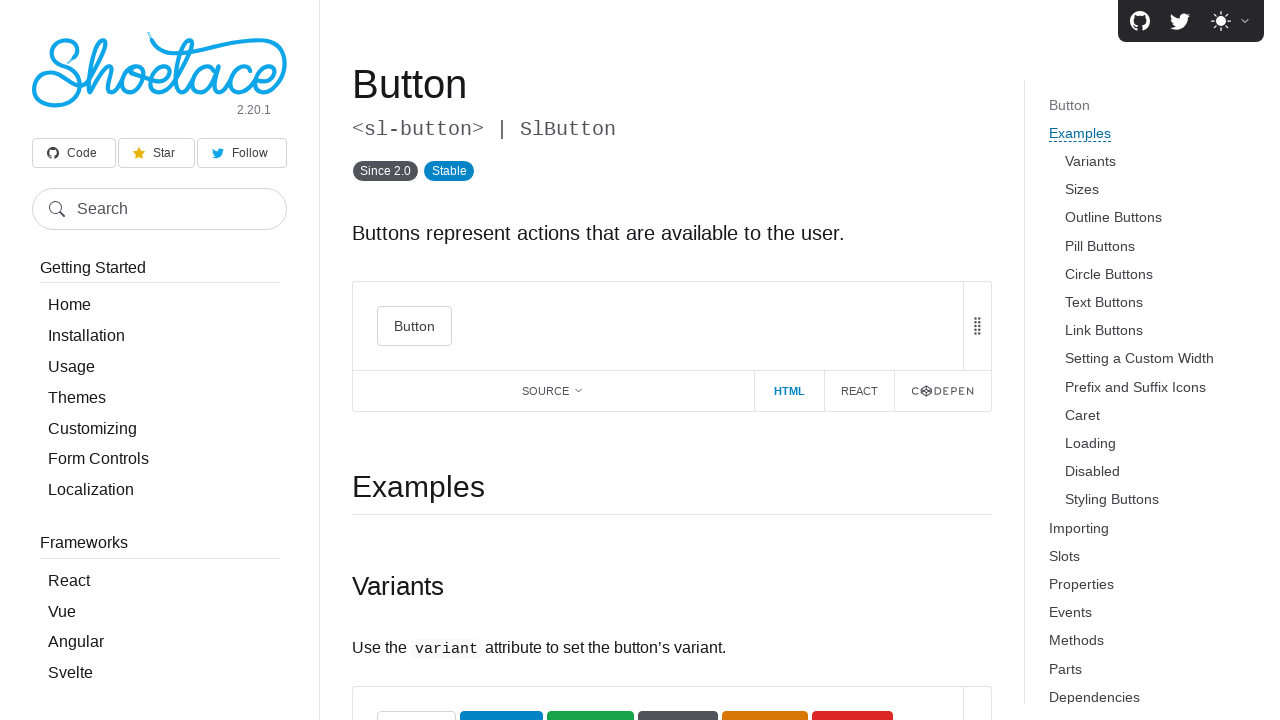

Clicked the first 'Button' shadow DOM button at (414, 326) on sl-button >> internal:has-text="Button"i >> nth=0
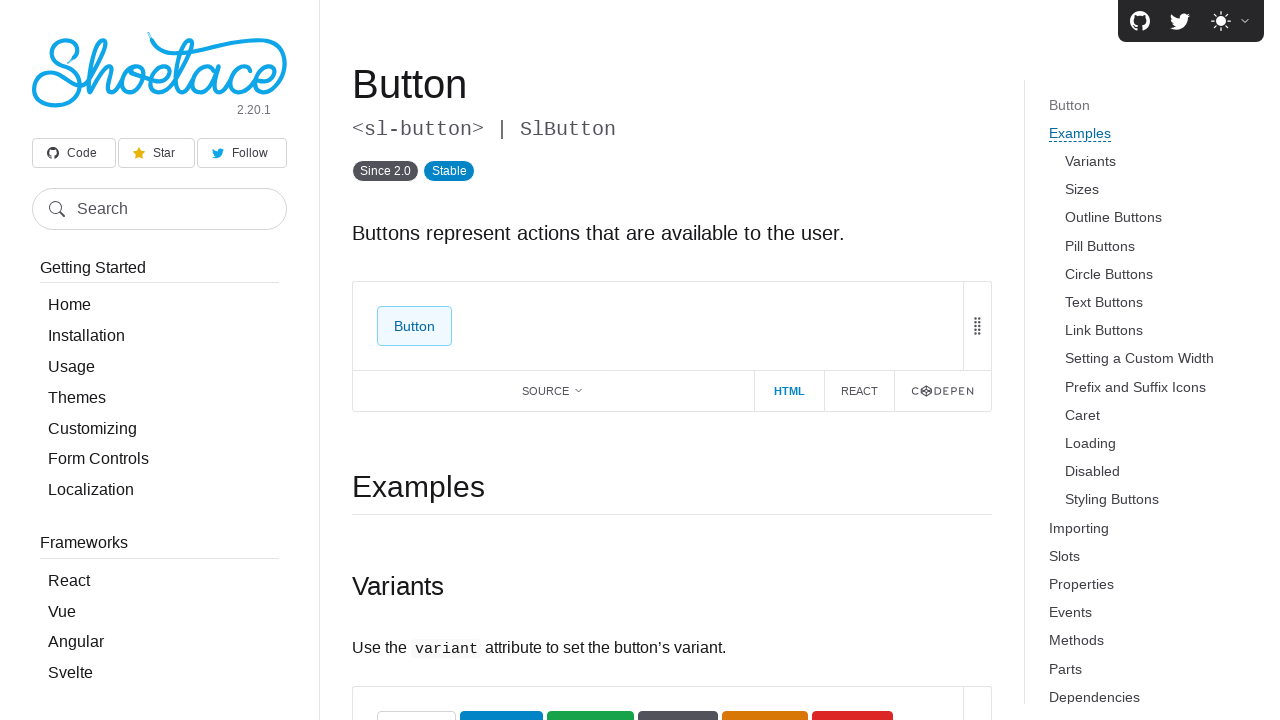

Retrieved text content from Default variant button
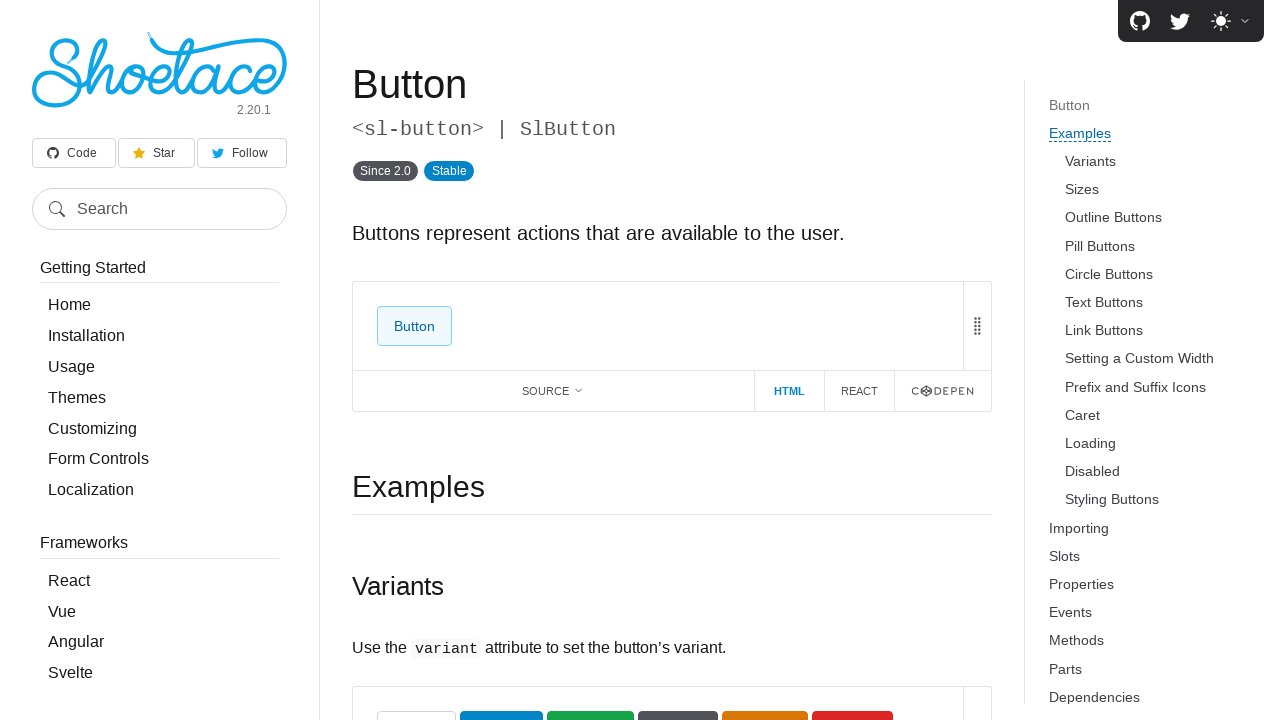

Verified that 'Default' text is present in button content
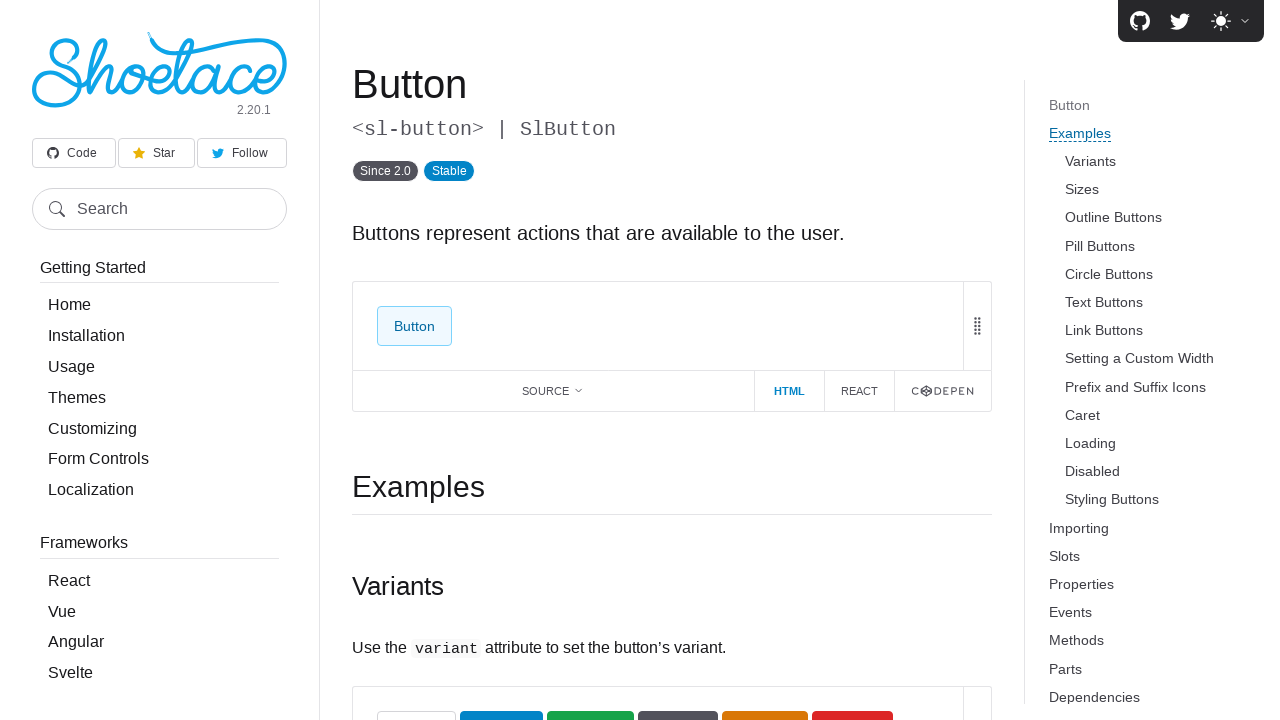

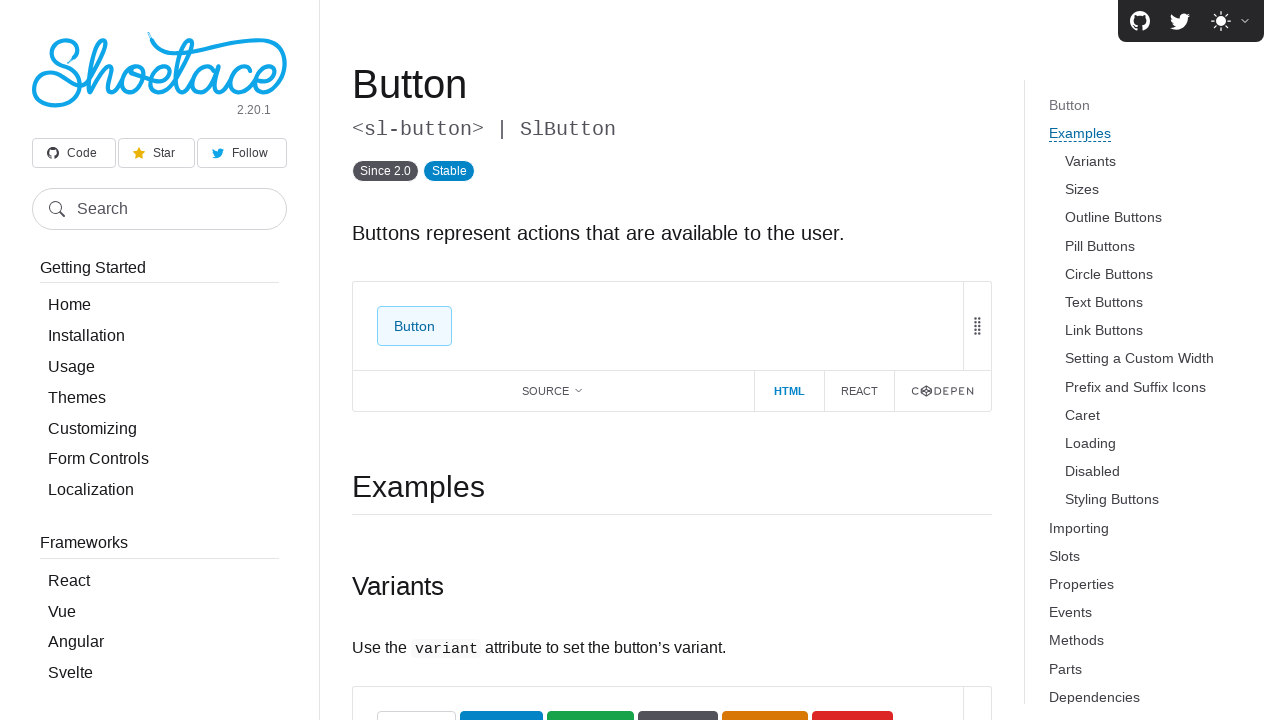